Tests the Add Element button functionality by clicking it and verifying a Delete button appears

Starting URL: https://the-internet.herokuapp.com/

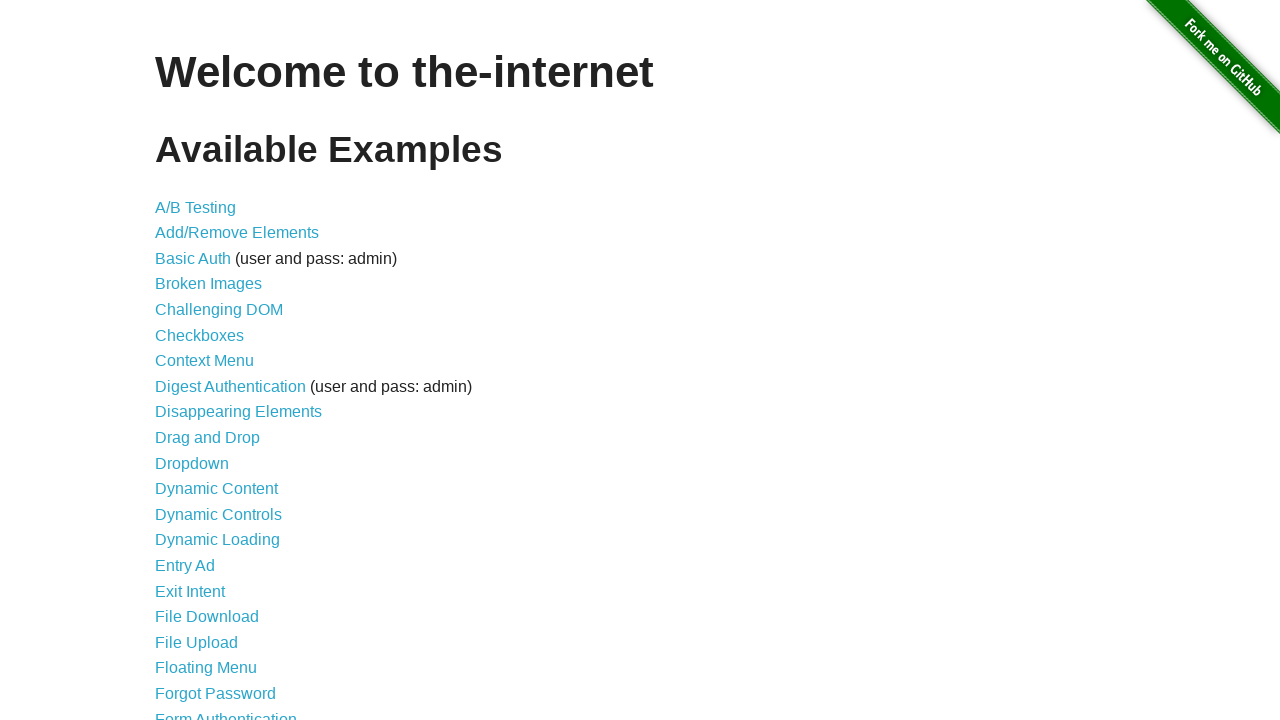

Clicked on 'Add/Remove Elements' link at (237, 233) on text=Add/Remove Elements
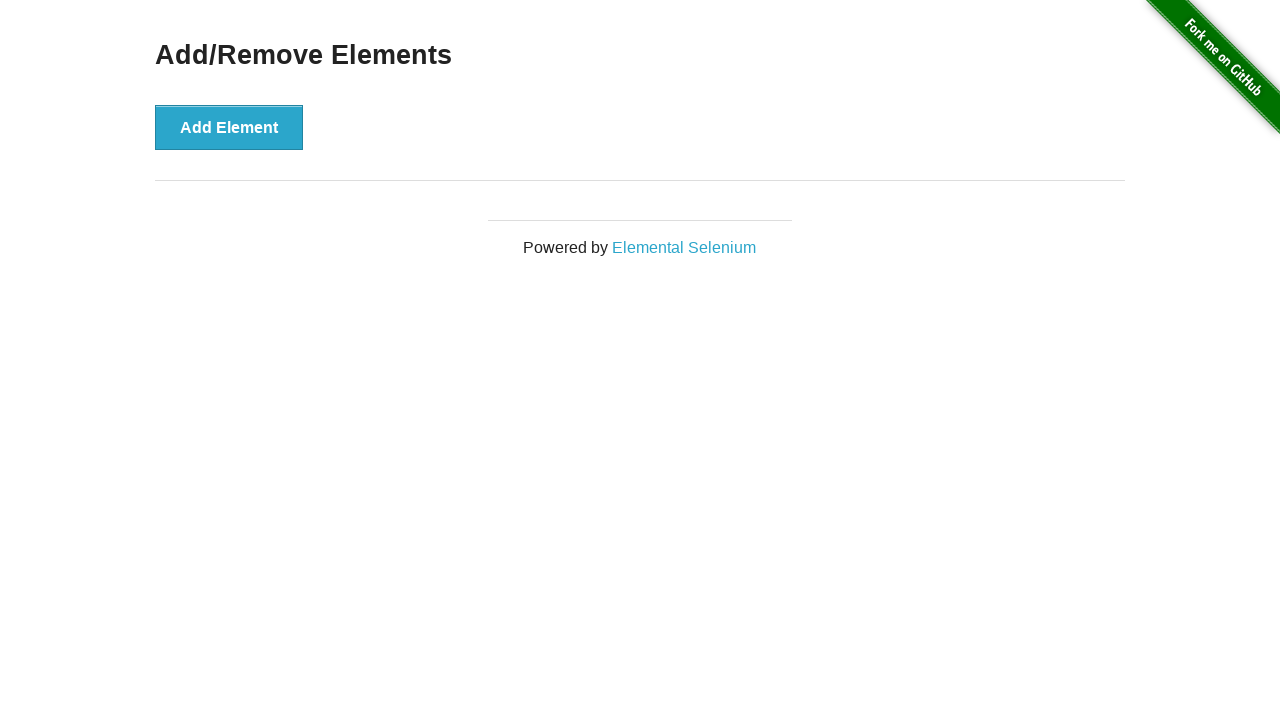

Clicked the 'Add Element' button at (229, 127) on button:has-text('Add Element')
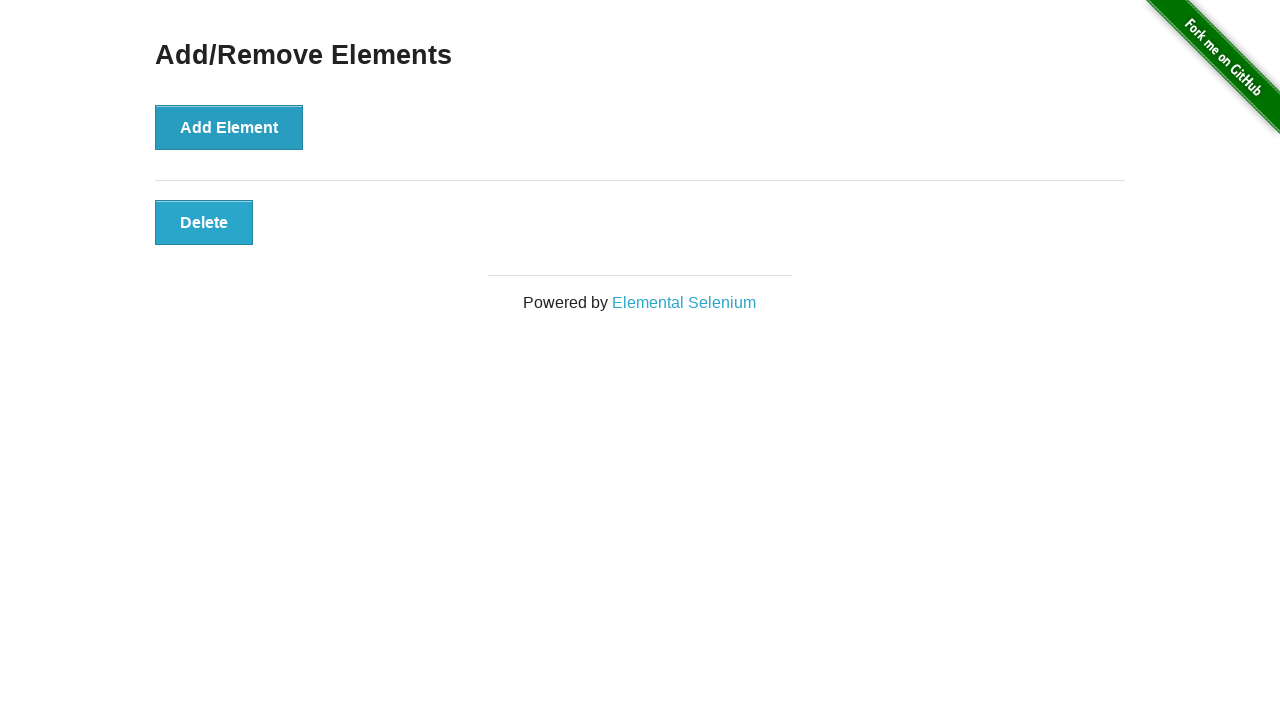

Verified Delete button appeared after clicking Add Element
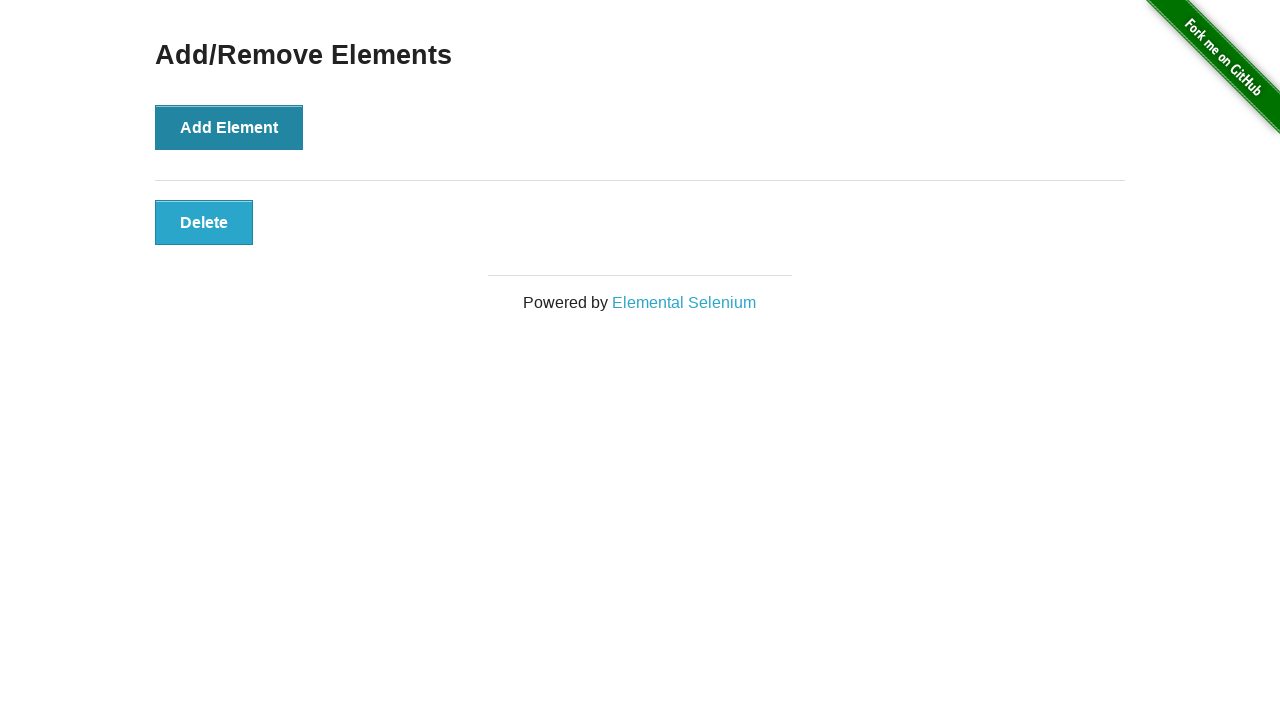

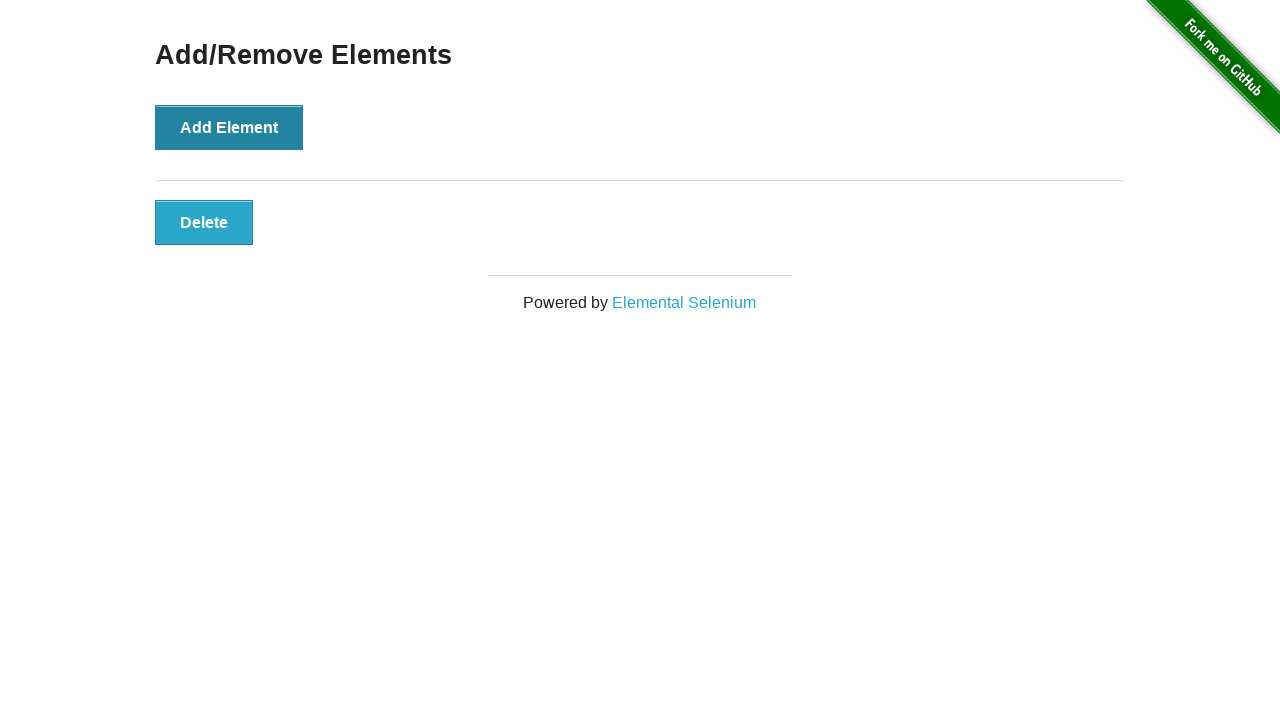